Tests that new todo items are appended to the bottom of the list by adding 3 items and verifying the count

Starting URL: https://demo.playwright.dev/todomvc

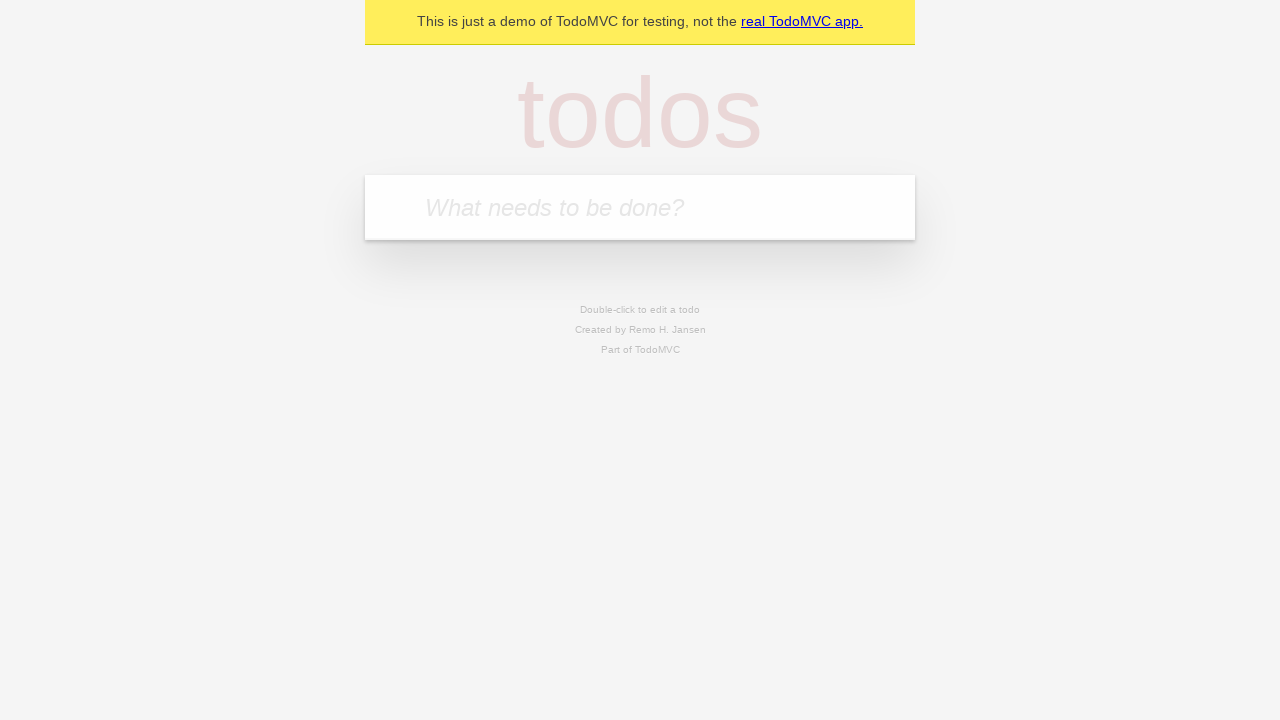

Located the 'What needs to be done?' input field
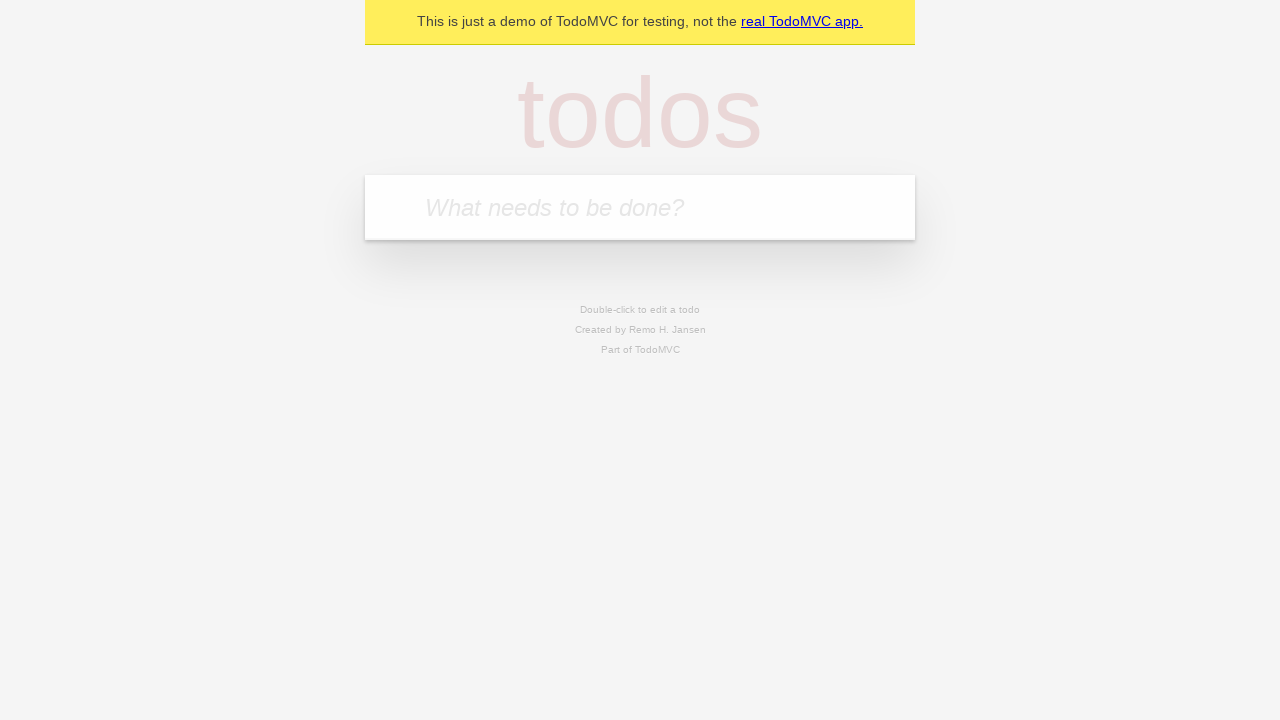

Filled input with first todo item 'buy some cheese' on internal:attr=[placeholder="What needs to be done?"i]
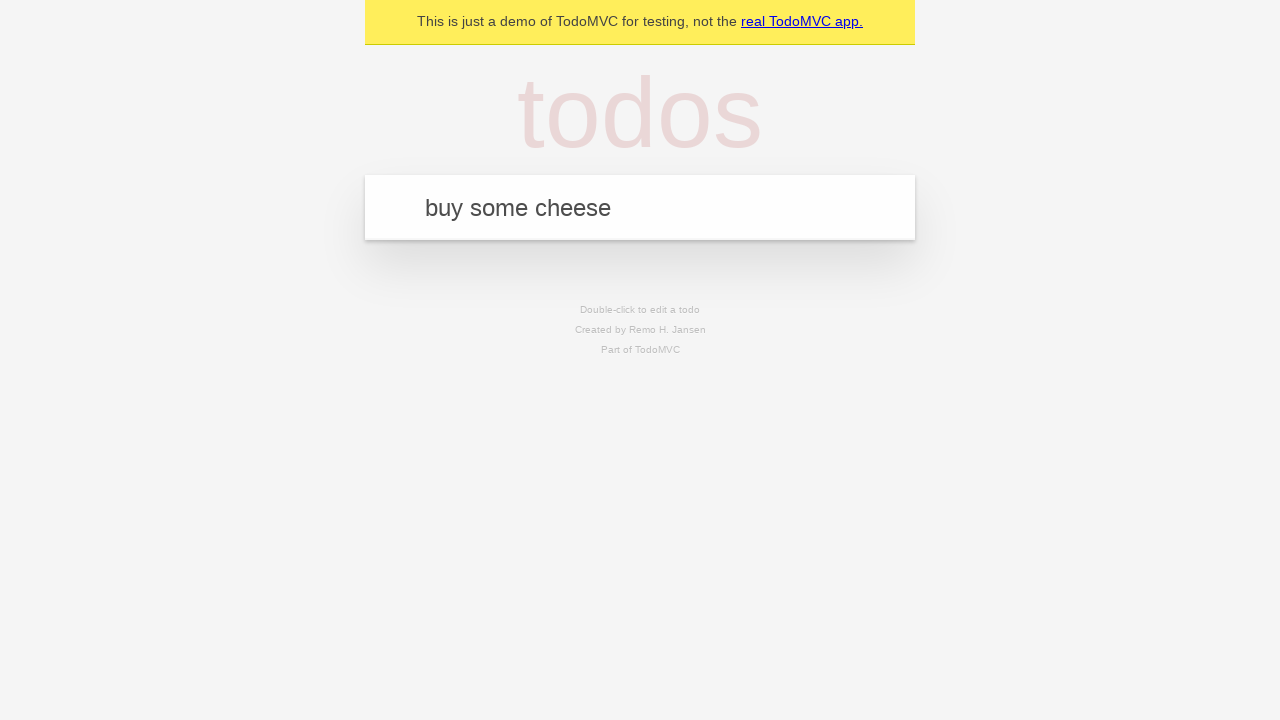

Pressed Enter to add first todo item on internal:attr=[placeholder="What needs to be done?"i]
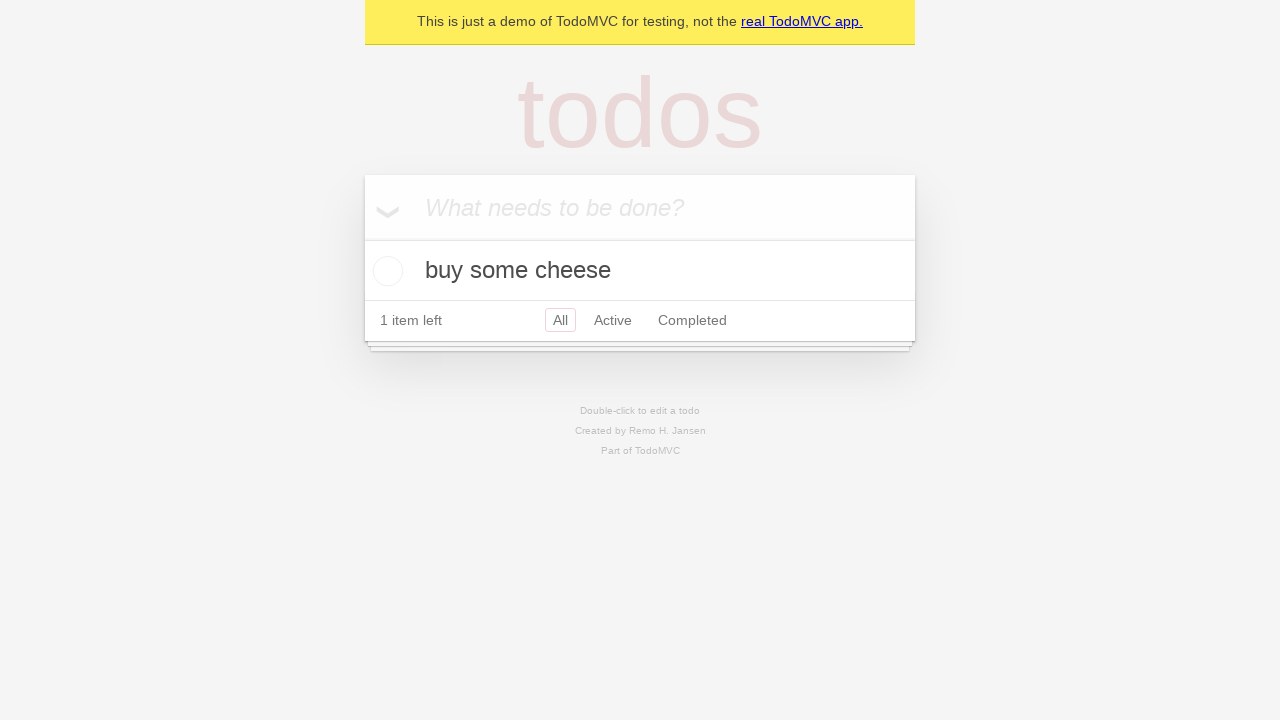

Filled input with second todo item 'feed the cat' on internal:attr=[placeholder="What needs to be done?"i]
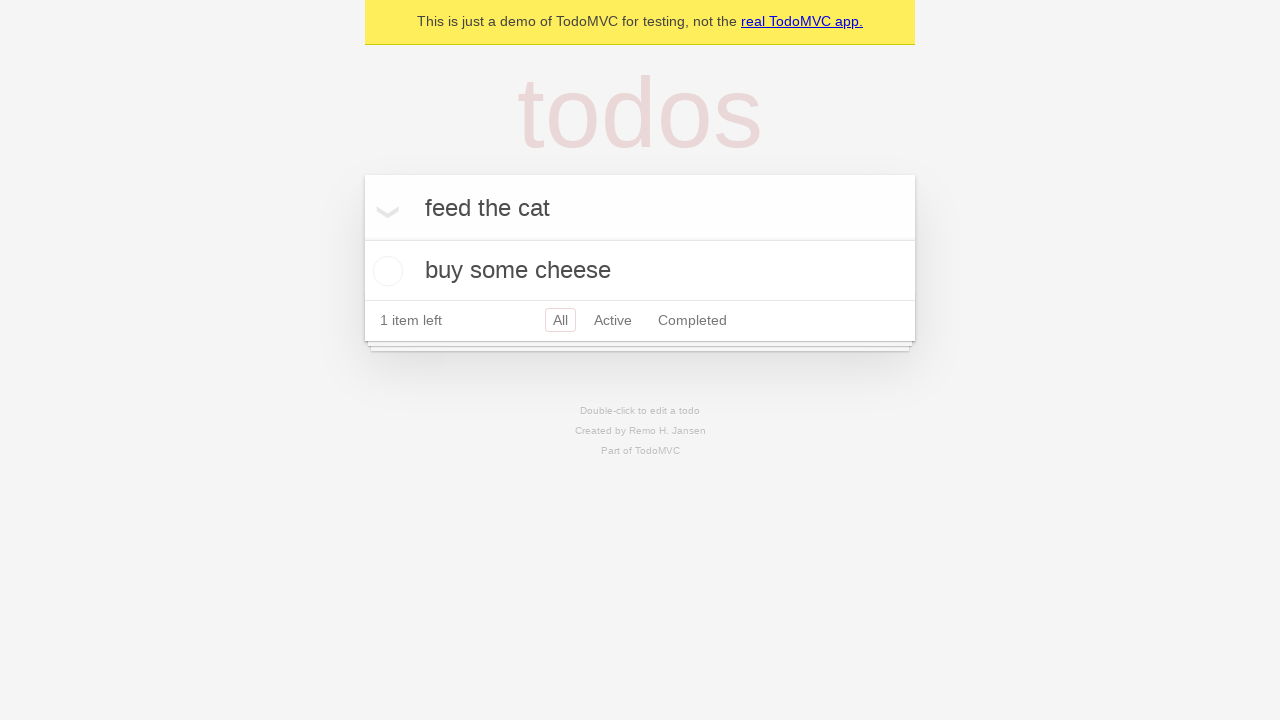

Pressed Enter to add second todo item on internal:attr=[placeholder="What needs to be done?"i]
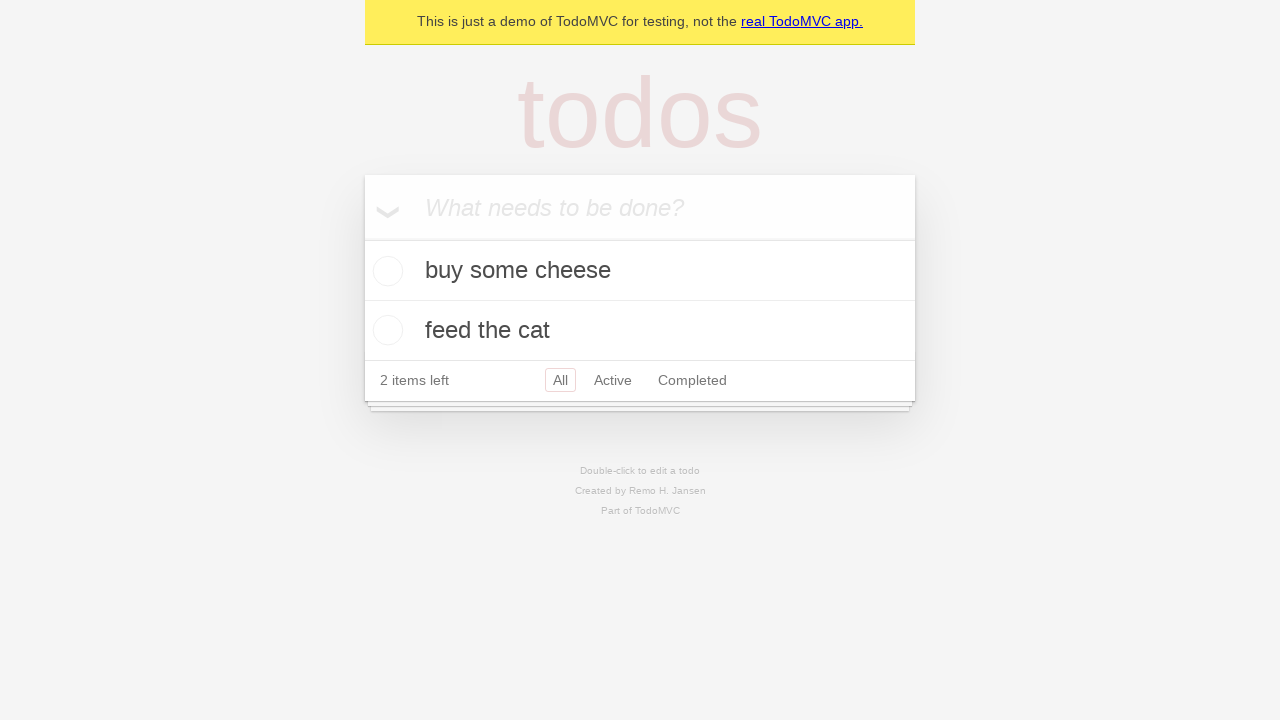

Filled input with third todo item 'book a doctors appointment' on internal:attr=[placeholder="What needs to be done?"i]
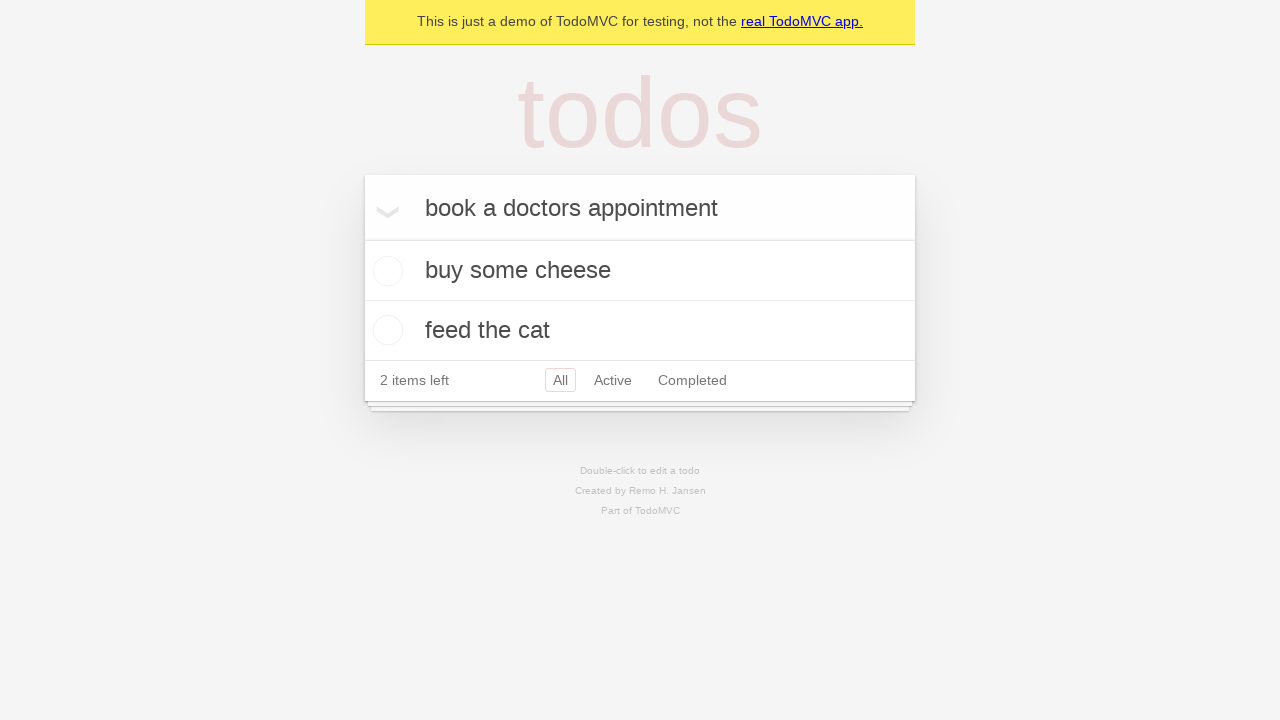

Pressed Enter to add third todo item on internal:attr=[placeholder="What needs to be done?"i]
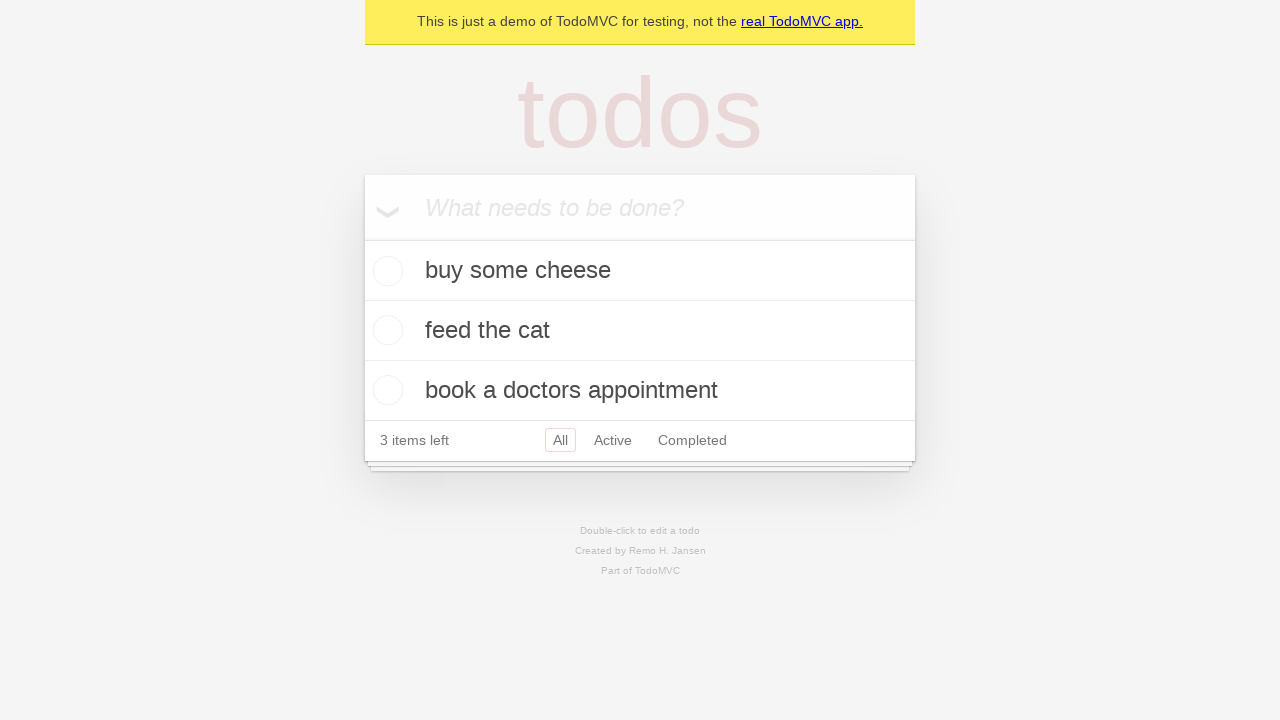

Verified that '3 items left' counter is displayed
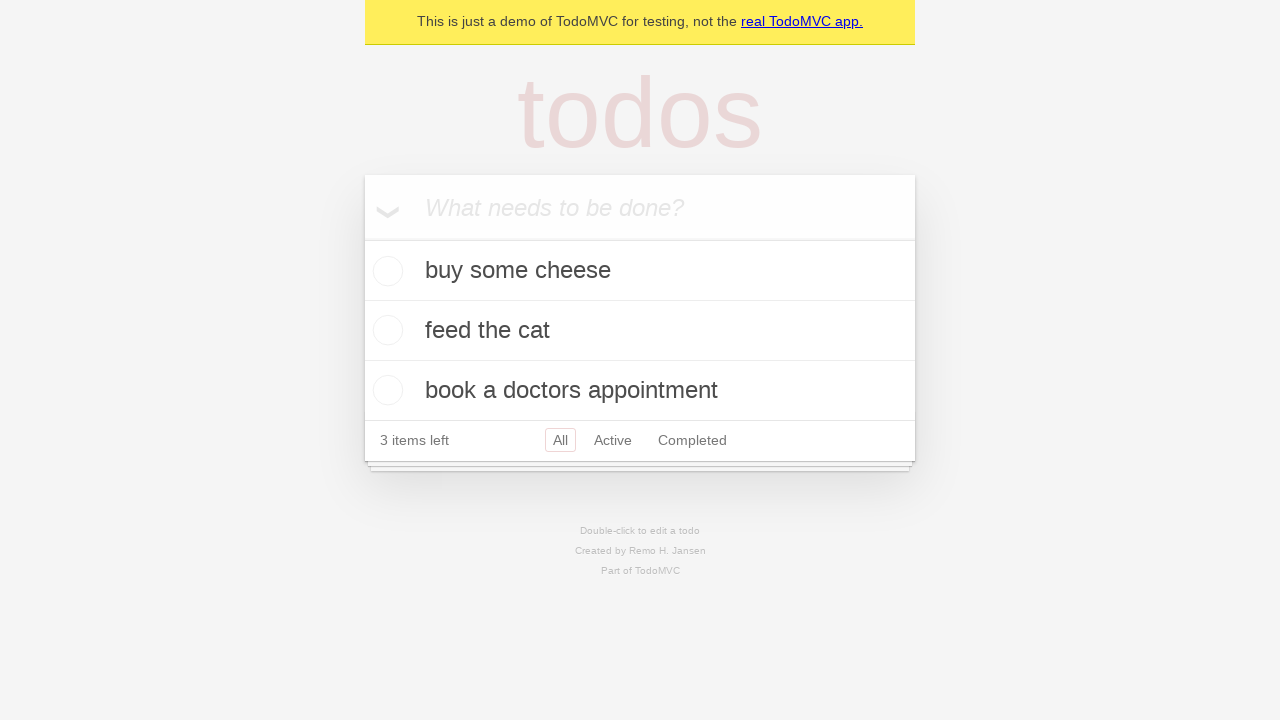

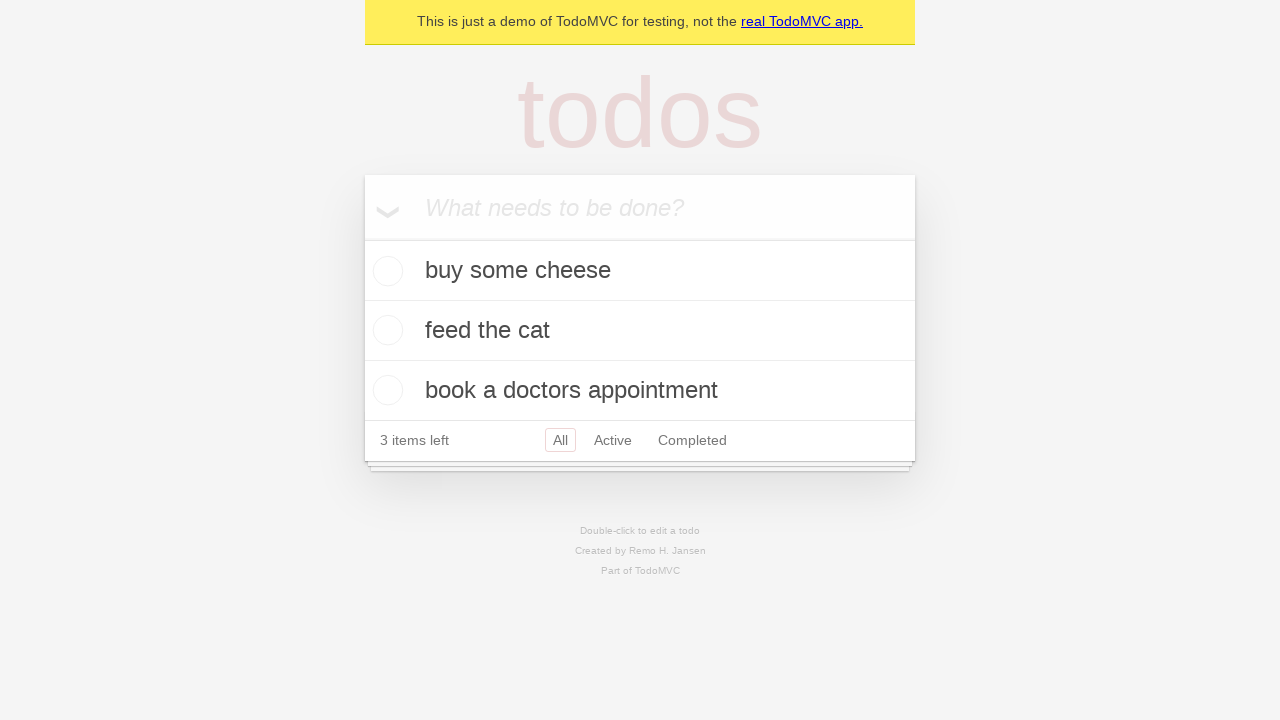